Solves a mathematical challenge by reading a value from the page, calculating the result using a logarithmic formula, filling the answer, selecting checkboxes, and submitting the form

Starting URL: http://suninjuly.github.io/math.html

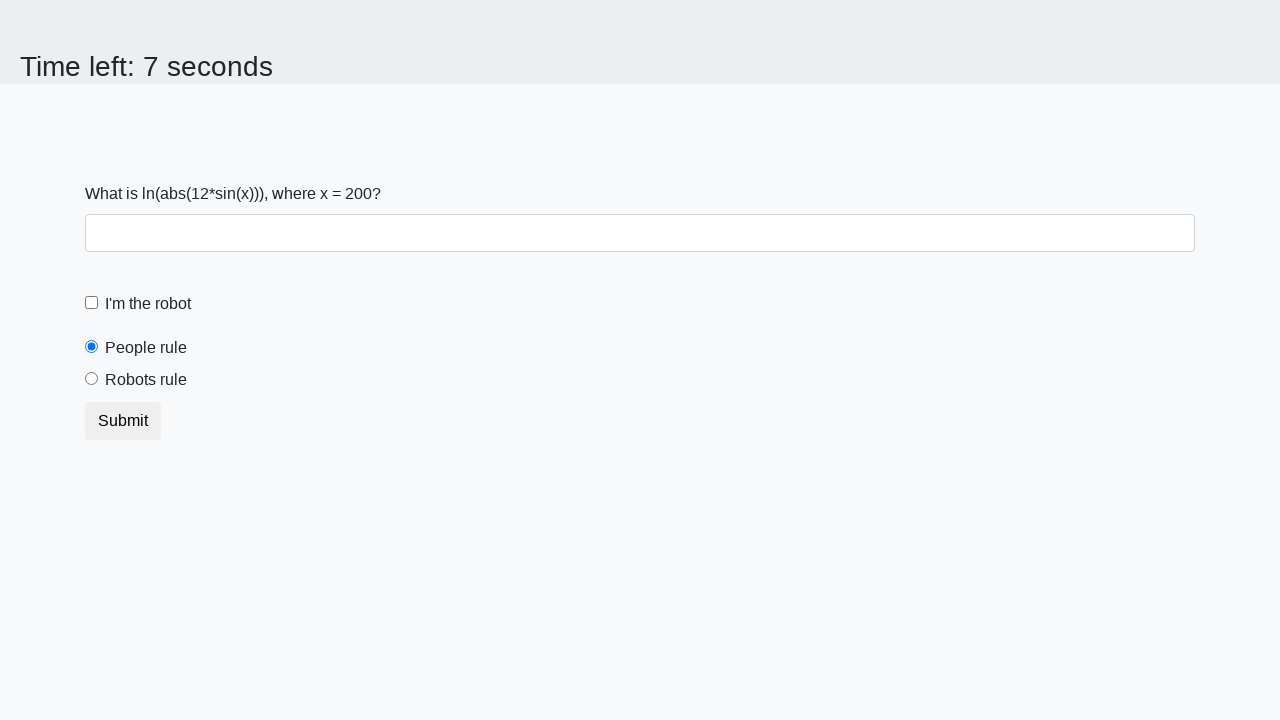

Located the input value element on the page
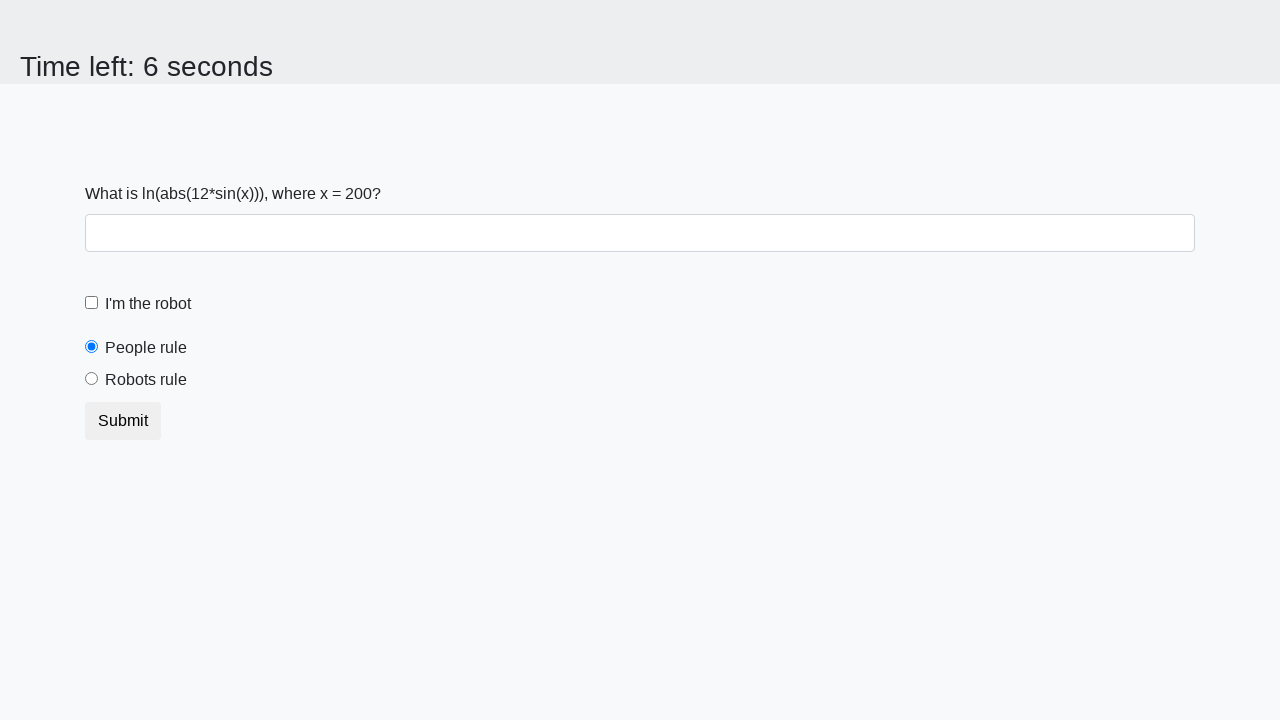

Extracted the value from the input element
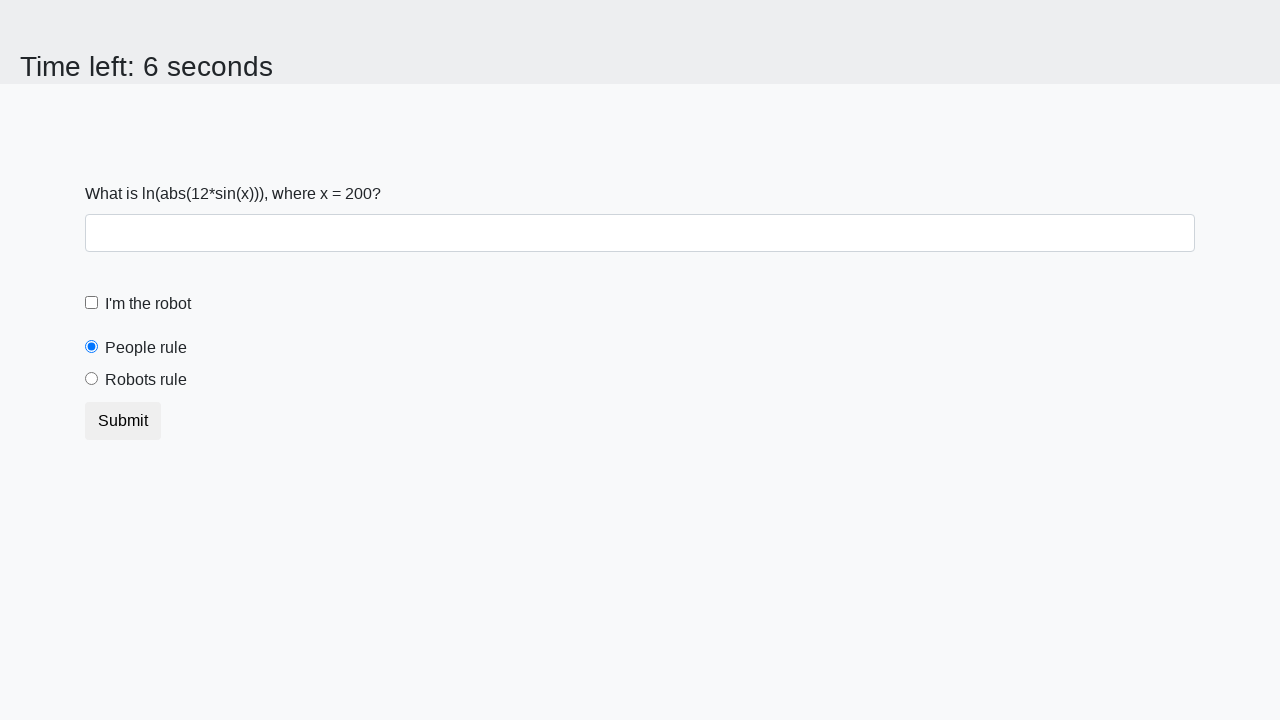

Calculated logarithmic formula result: 2.3494274153094987
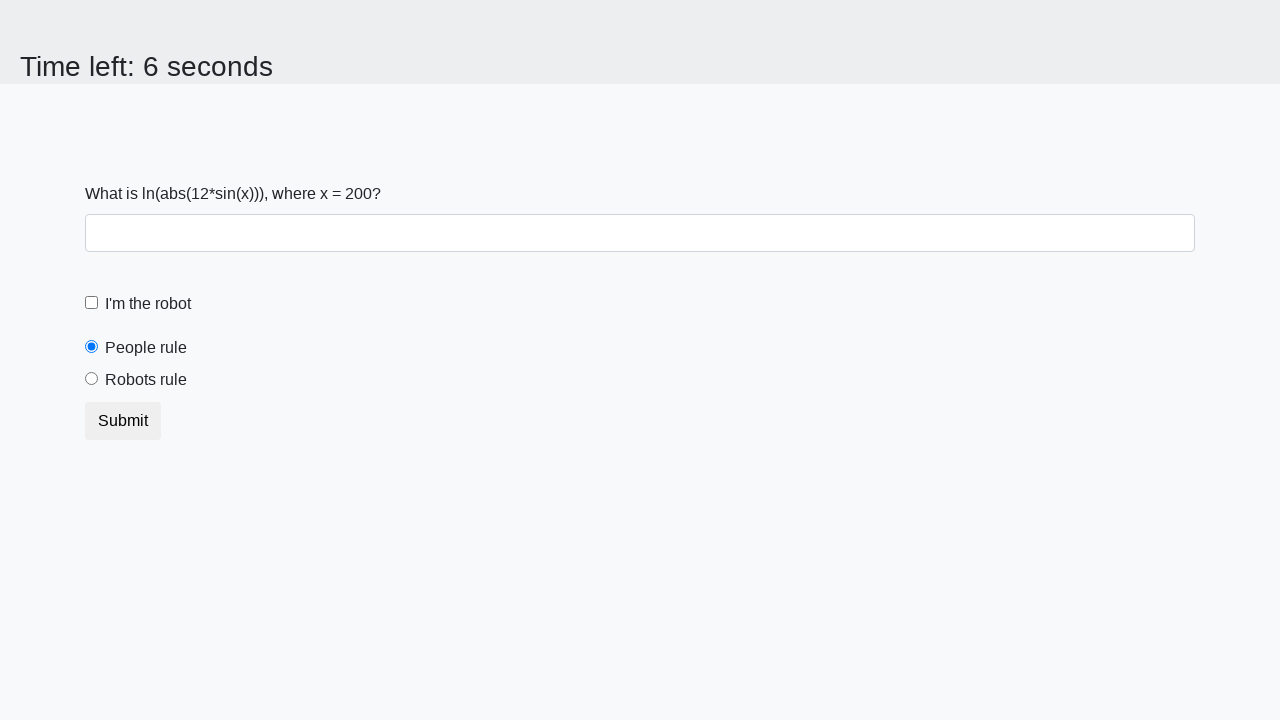

Filled the answer field with calculated value on input[required]
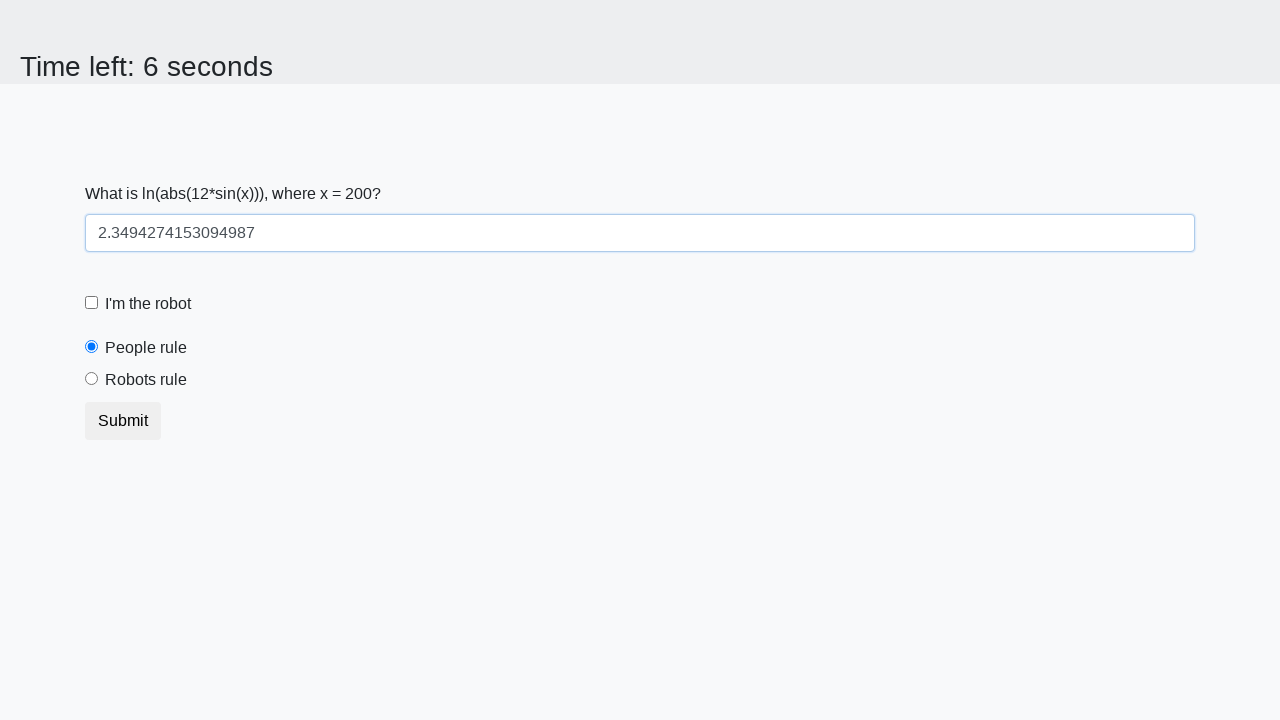

Checked the 'I'm a robot' checkbox at (92, 379) on [value='robots']
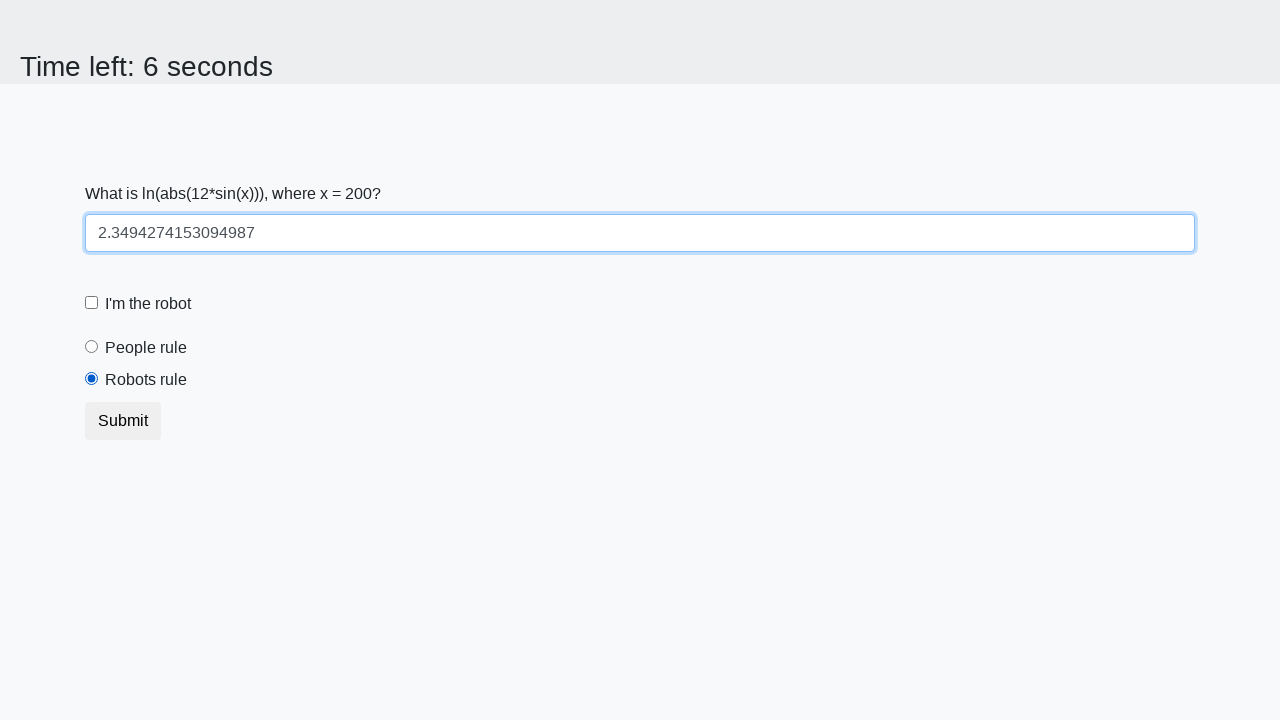

Checked the robots rule checkbox at (92, 303) on #robotCheckbox
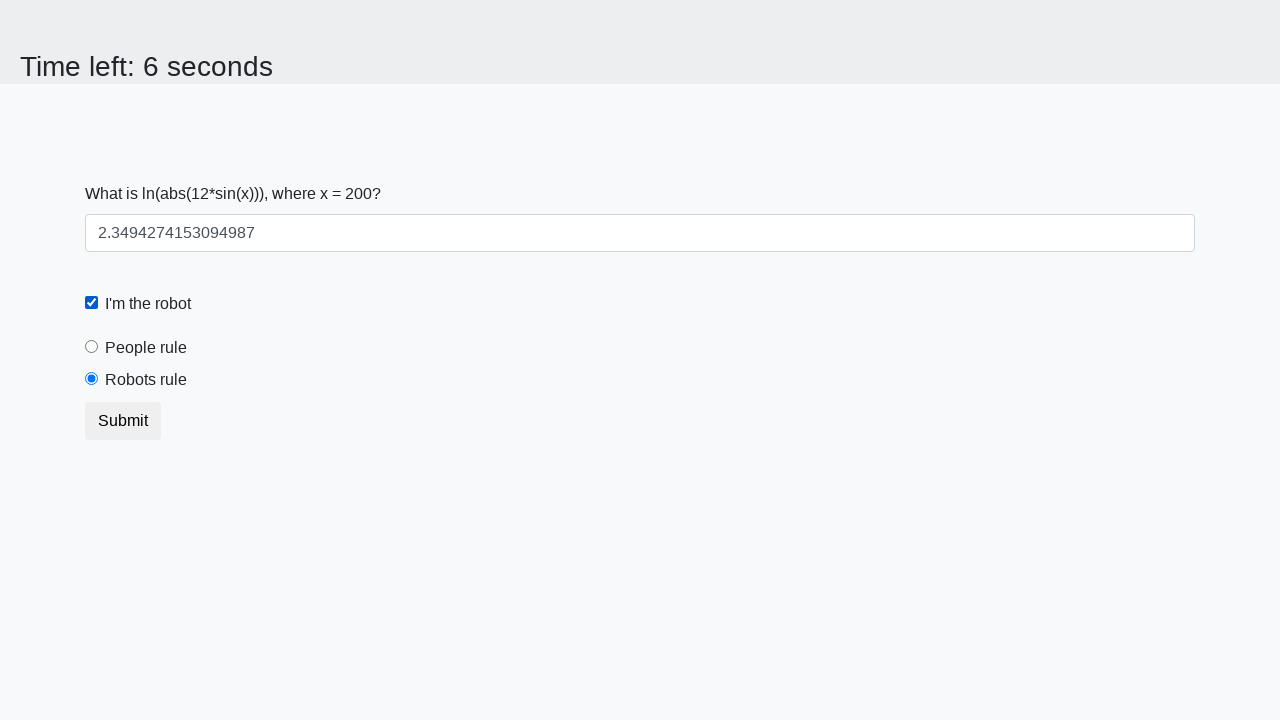

Clicked the submit button to complete the form at (123, 421) on .btn.btn-default
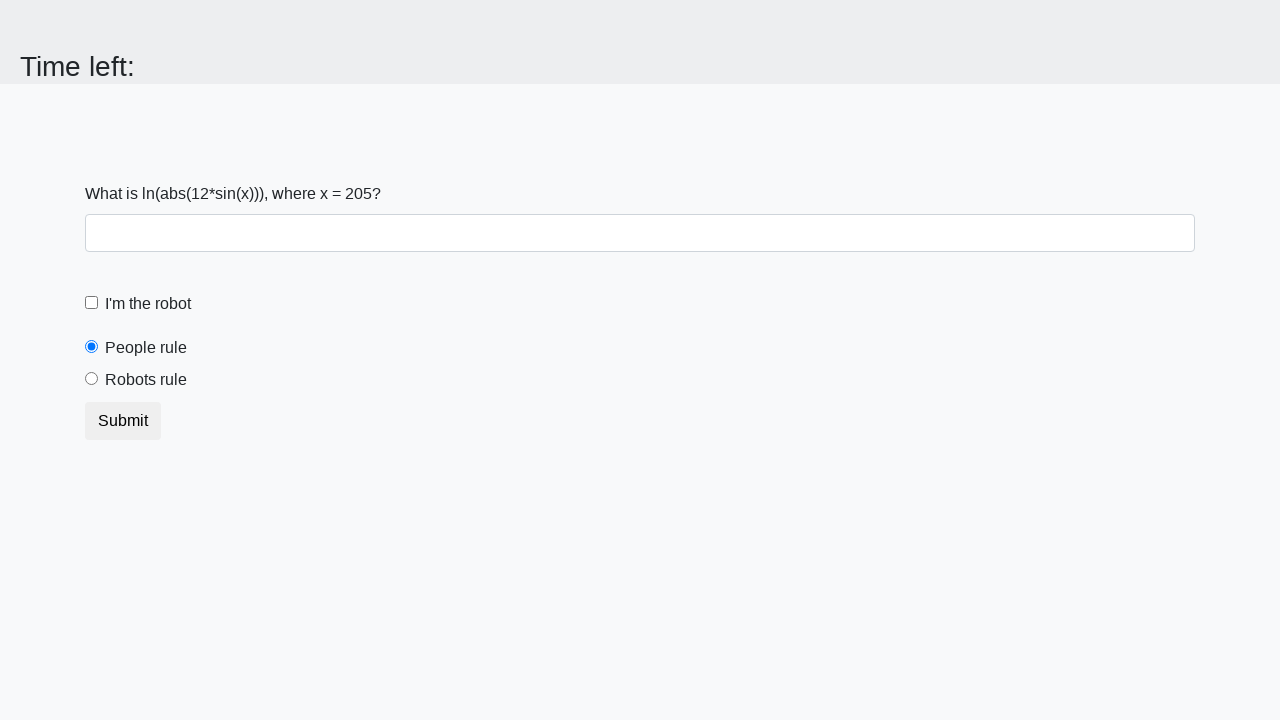

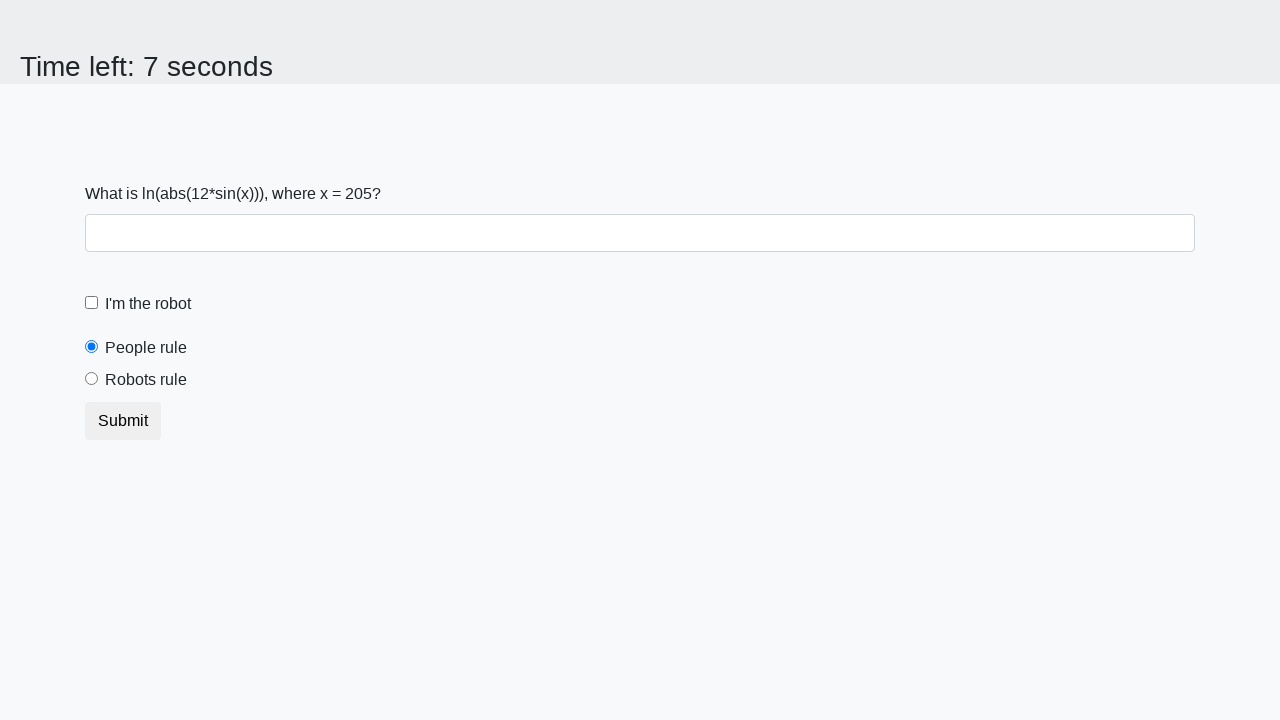